Demonstrates various Playwright interaction methods on a Bootstrap components page including button clicks (single, double, right-click, modified), hover, text input, radio buttons, checkboxes, switches, dropdowns, file upload, and keyboard shortcuts.

Starting URL: https://bootswatch.com/default

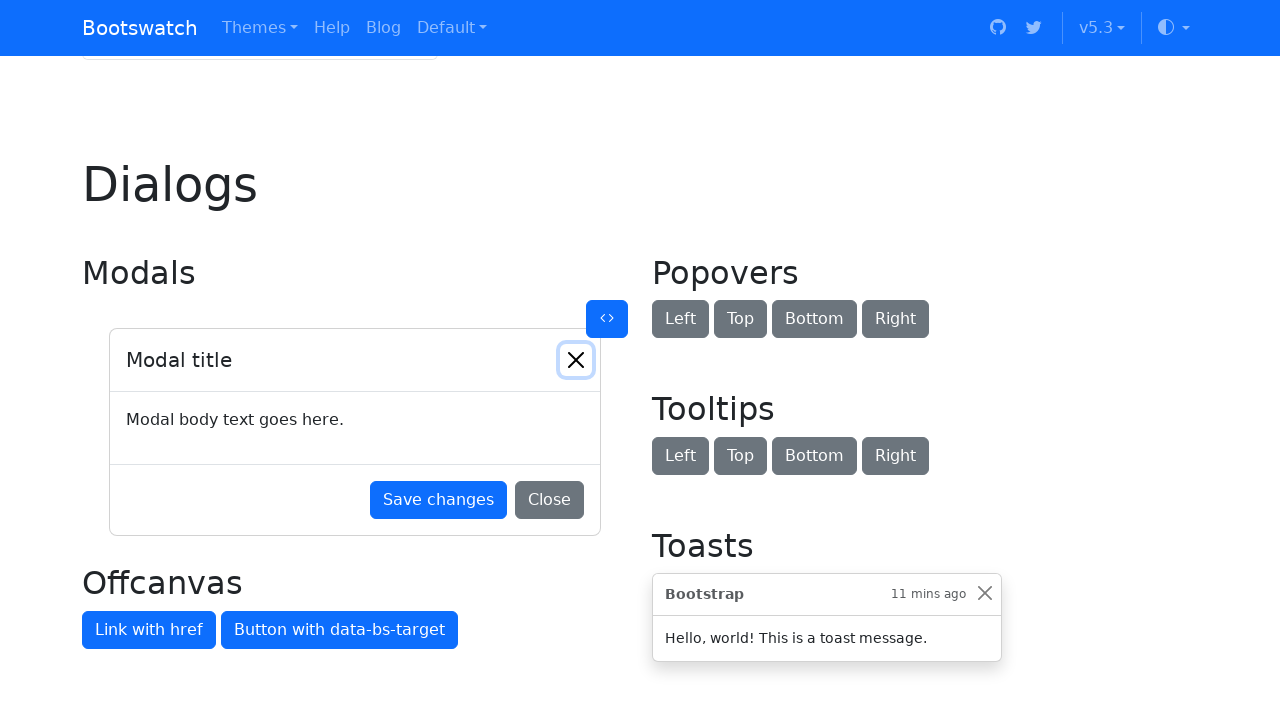

Clicked block button at (972, 360) on internal:role=button[name="Block button"i] >> nth=0
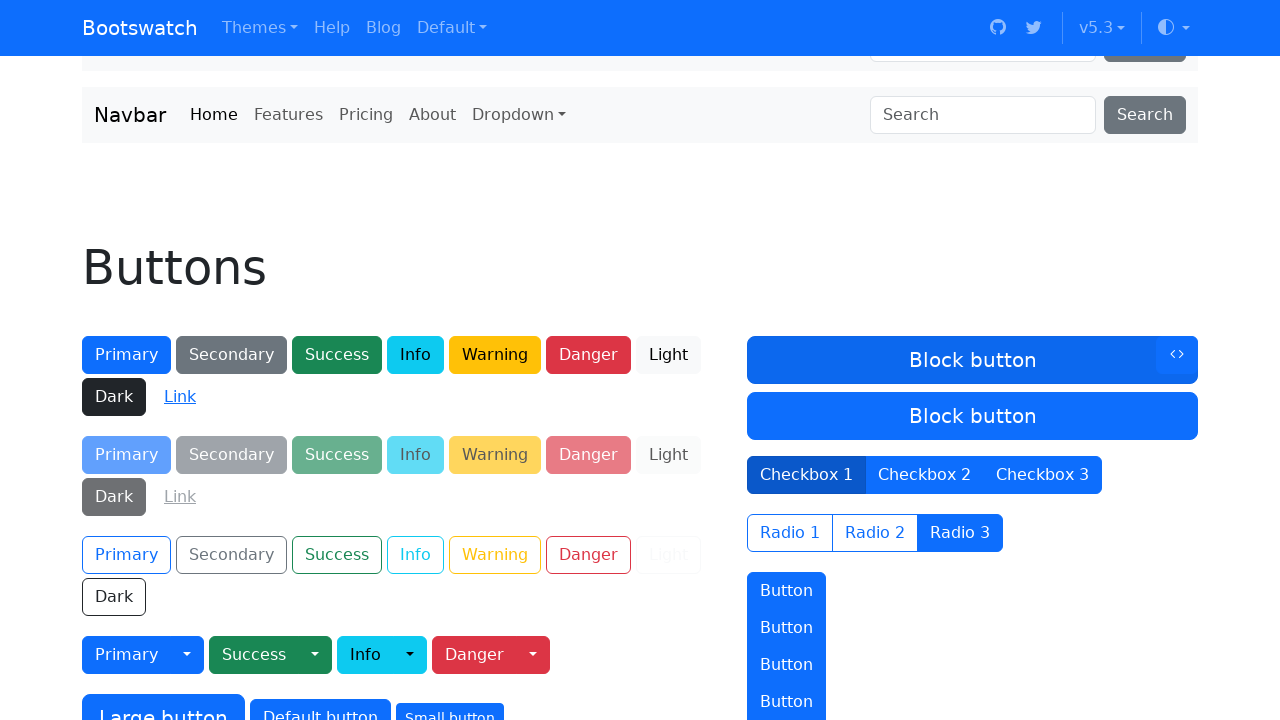

Double-clicked block button at (972, 360) on internal:role=button[name="Block button"i] >> nth=0
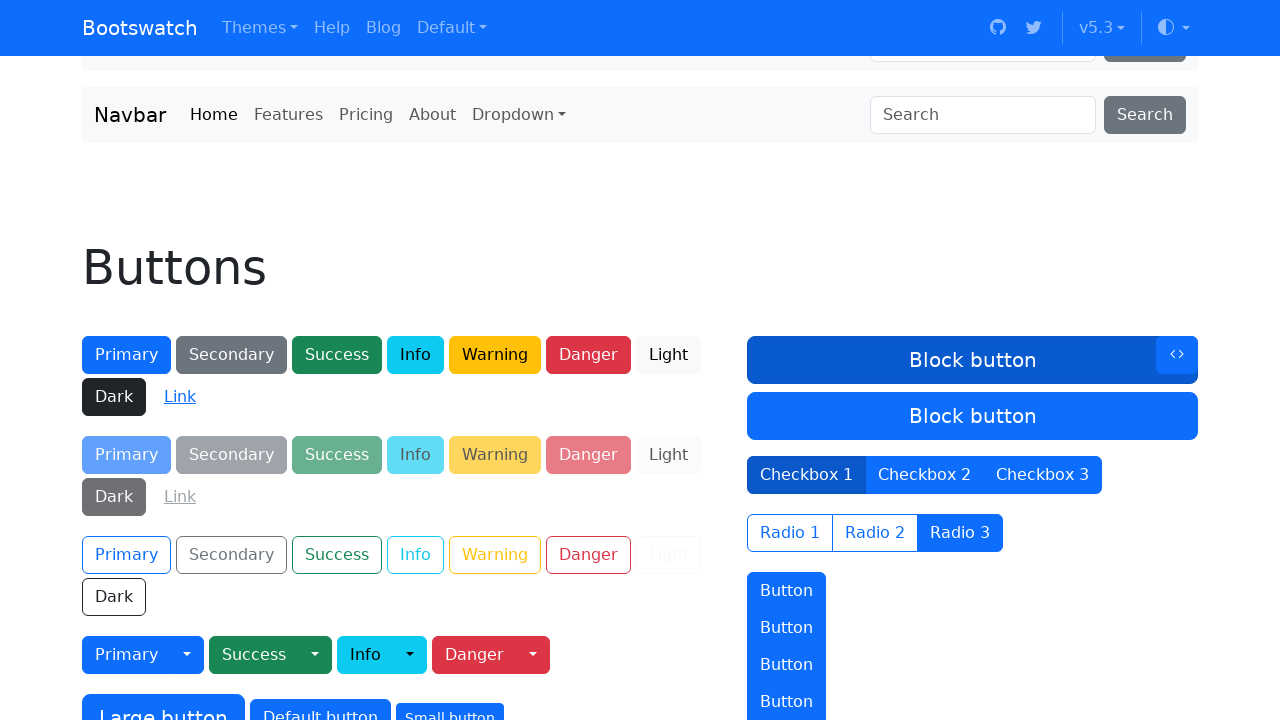

Right-clicked block button at (972, 360) on internal:role=button[name="Block button"i] >> nth=0
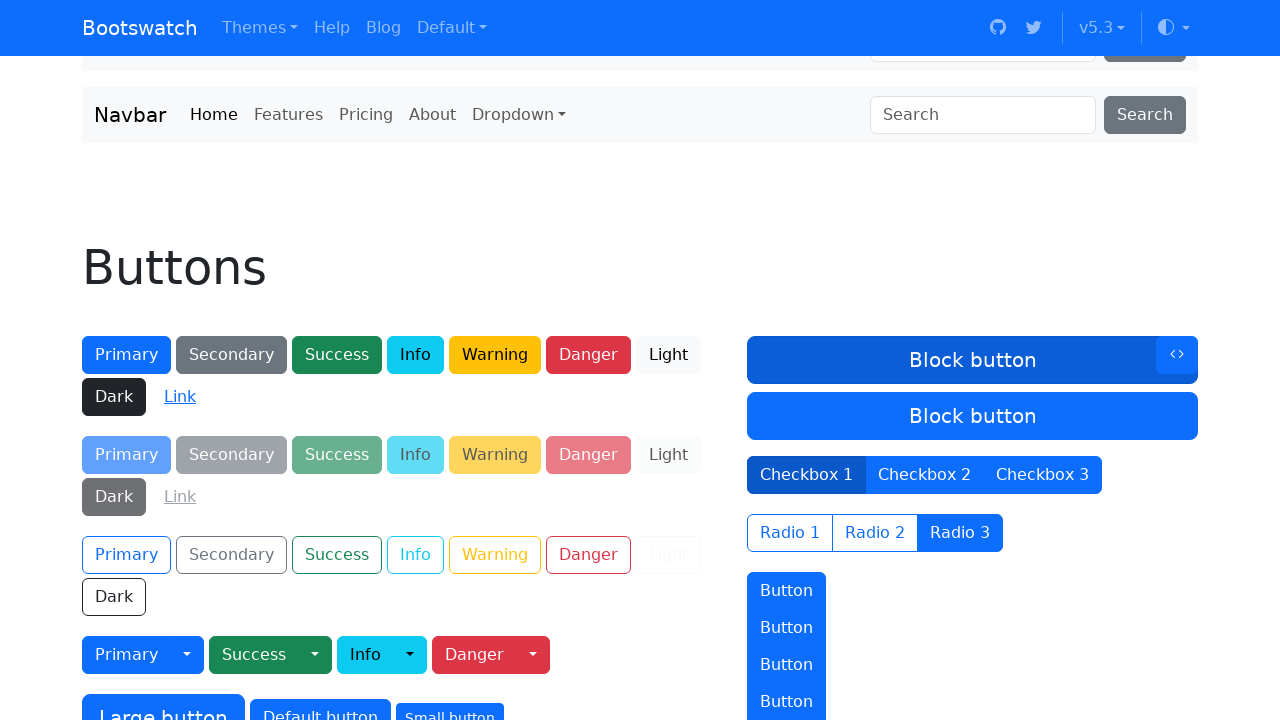

Shift+clicked block button at (972, 360) on internal:role=button[name="Block button"i] >> nth=0
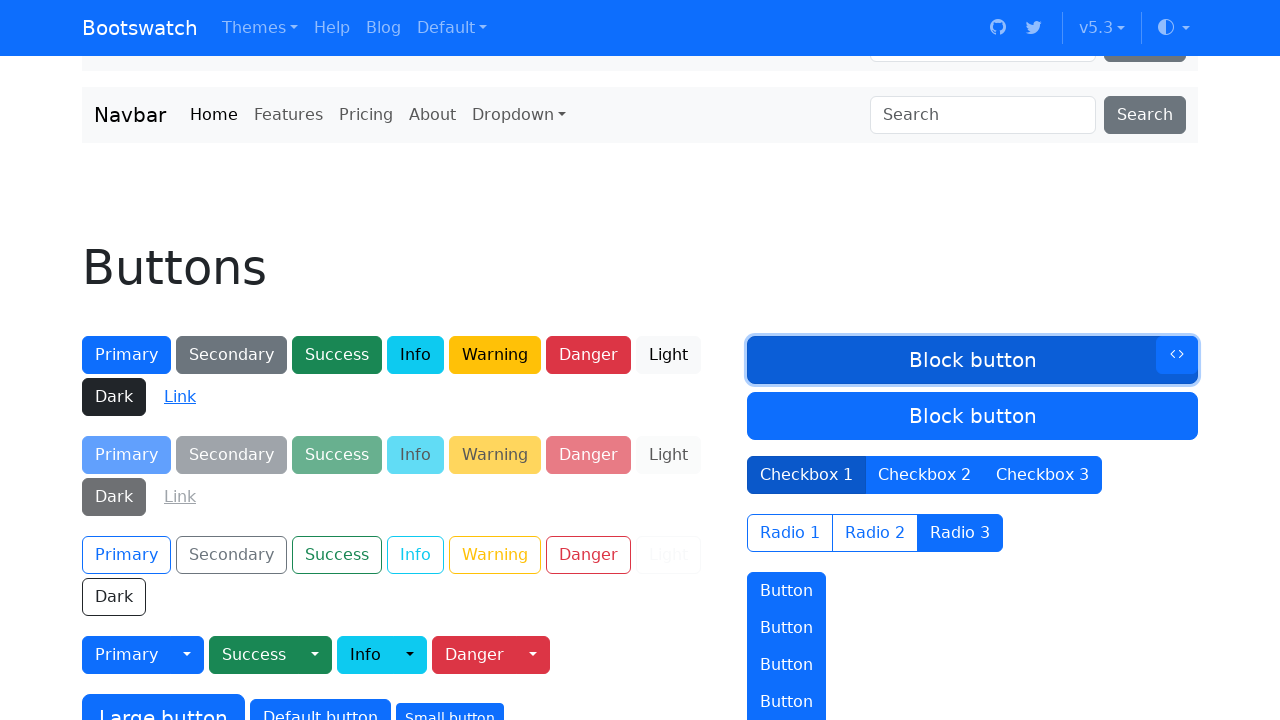

Hovered over outline button at (126, 555) on button.btn-outline-primary
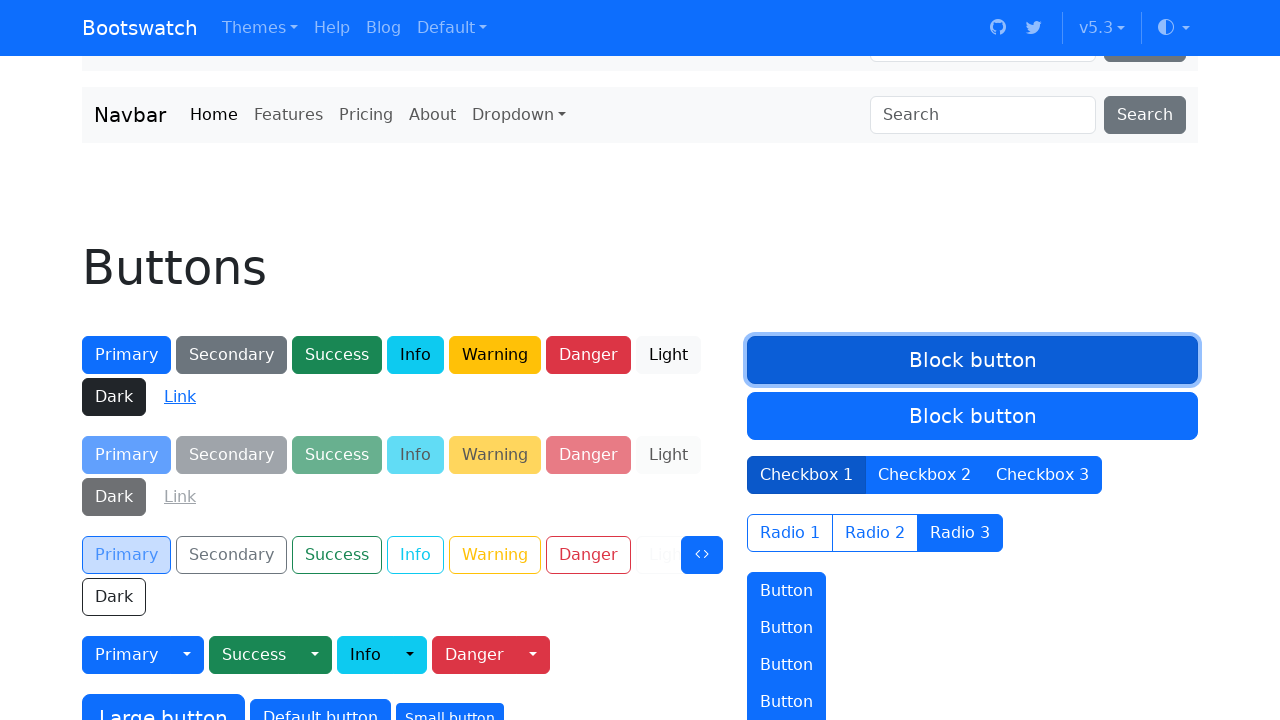

Filled email input with 'testuser@example.com' on internal:attr=[placeholder="Enter email"i]
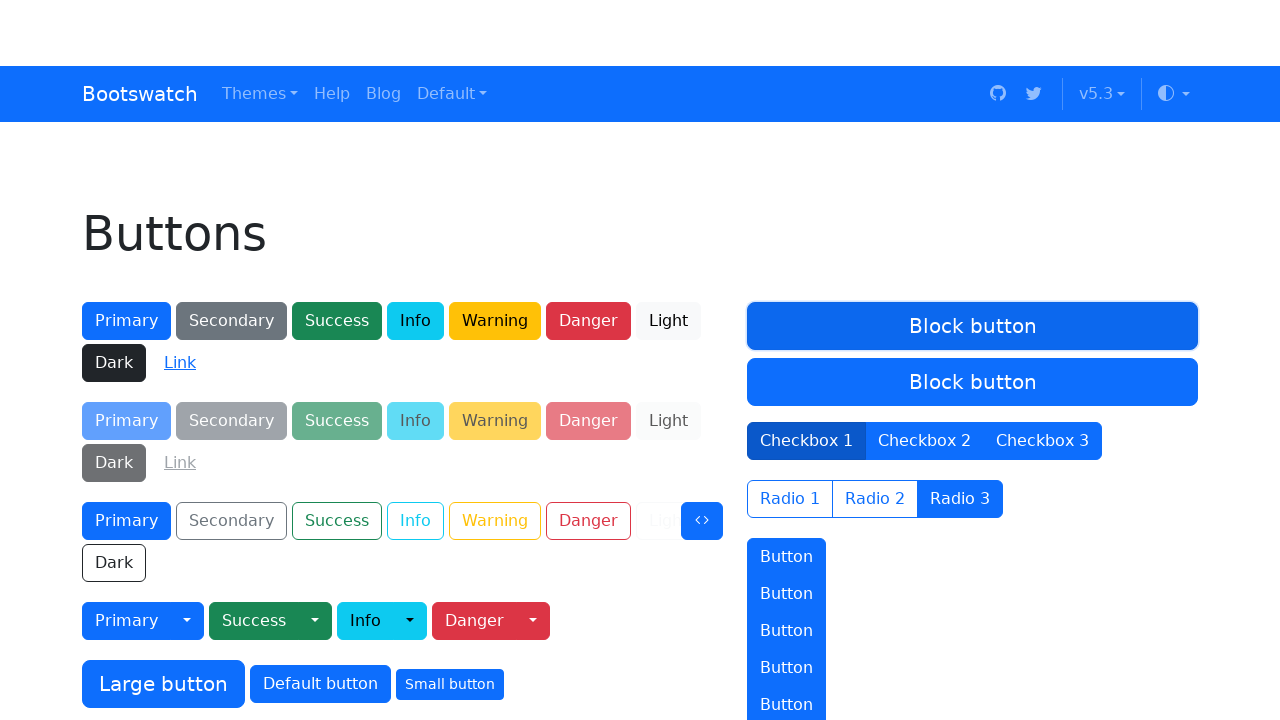

Cleared email input field on internal:attr=[placeholder="Enter email"i]
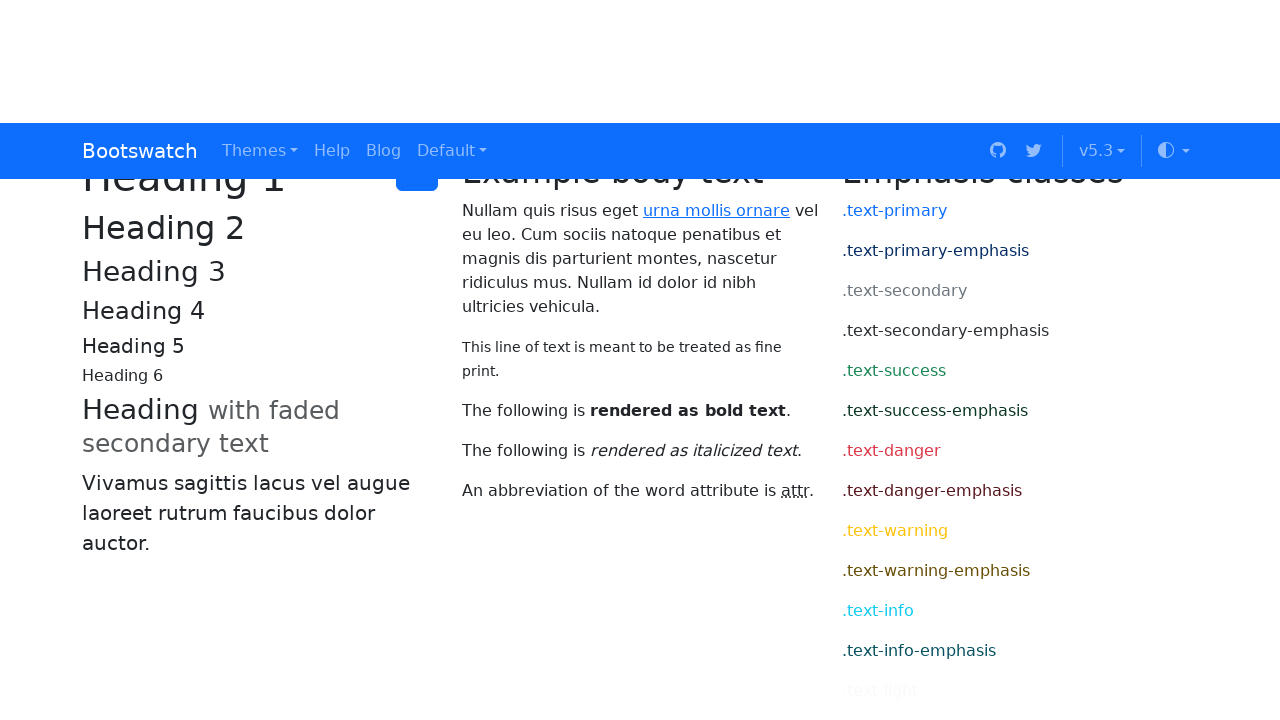

Typed 'contact@testdomain.org' into email input on internal:attr=[placeholder="Enter email"i]
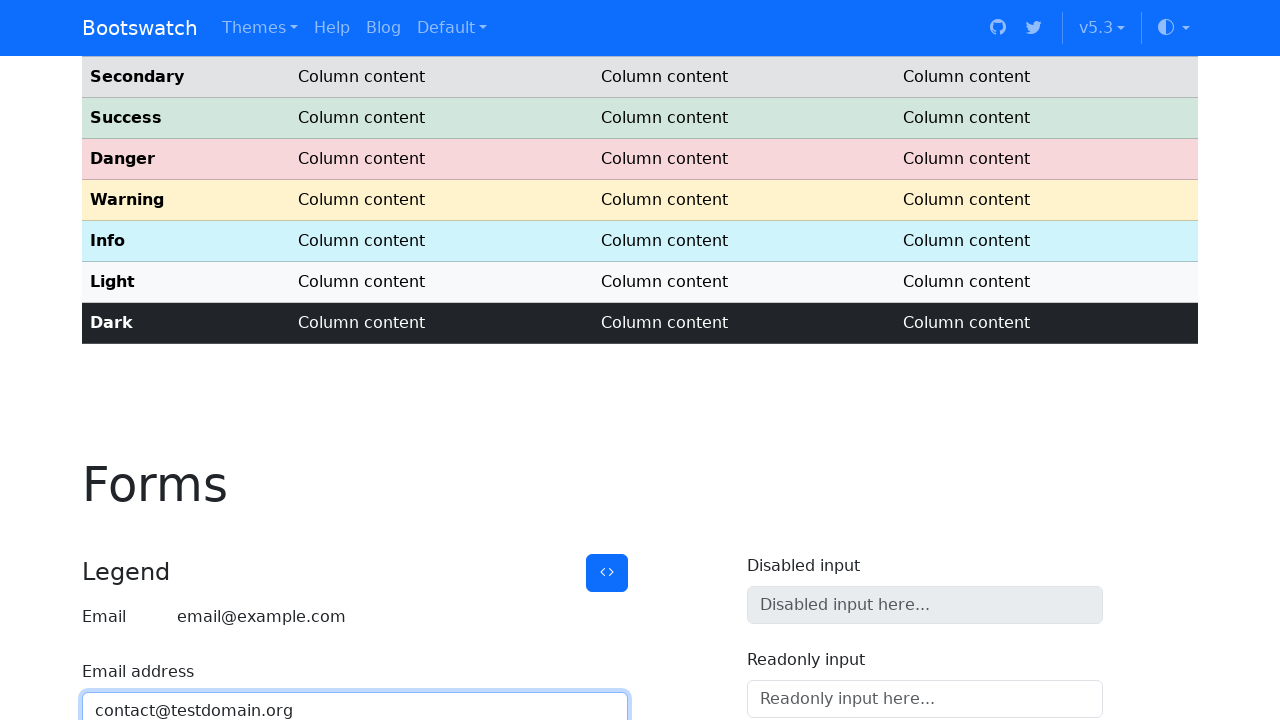

Checked radio option 2 at (90, 361) on #optionsRadios2
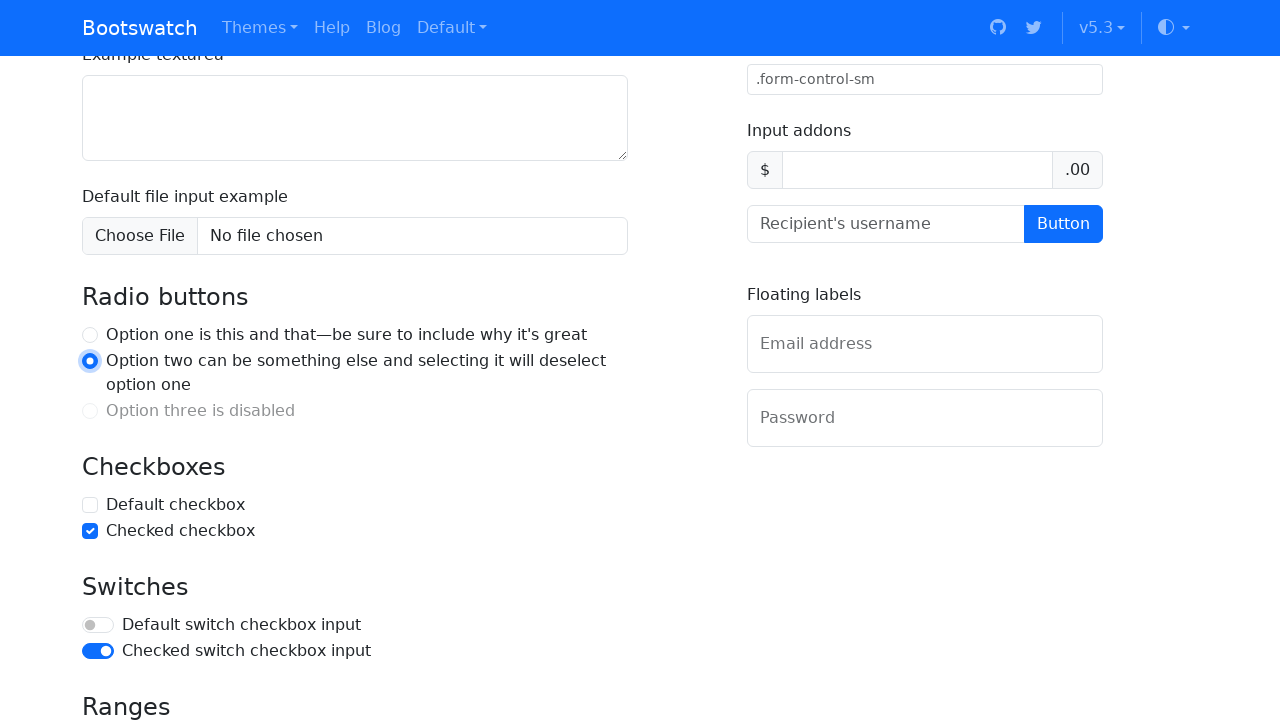

Checked radio option 1 at (90, 335) on #optionsRadios1
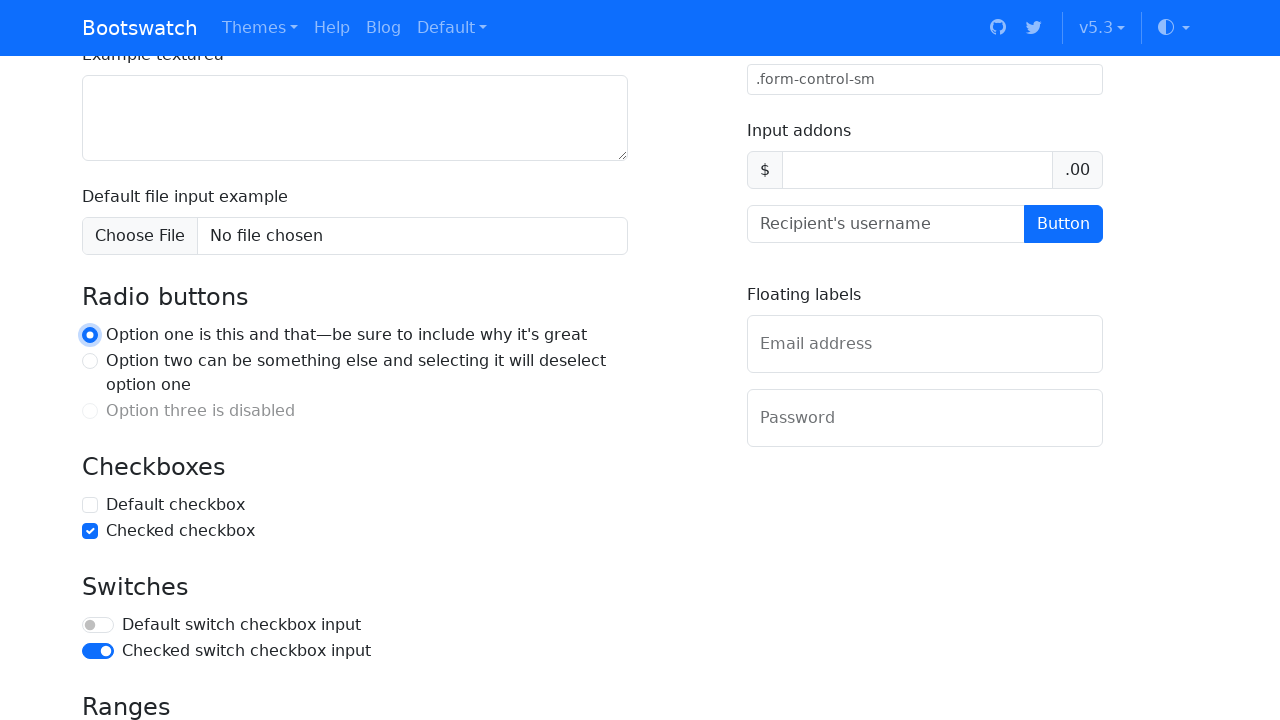

Checked checkbox at (90, 505) on #flexCheckDefault
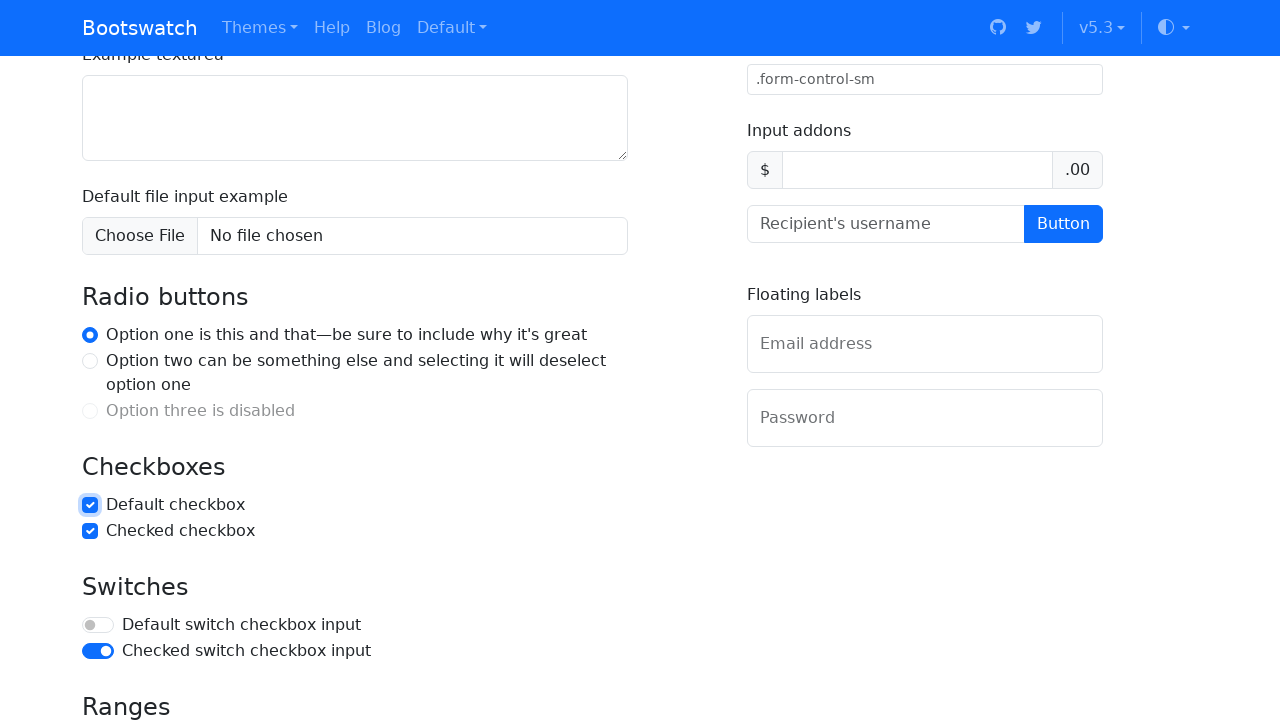

Unchecked checkbox at (90, 505) on #flexCheckDefault
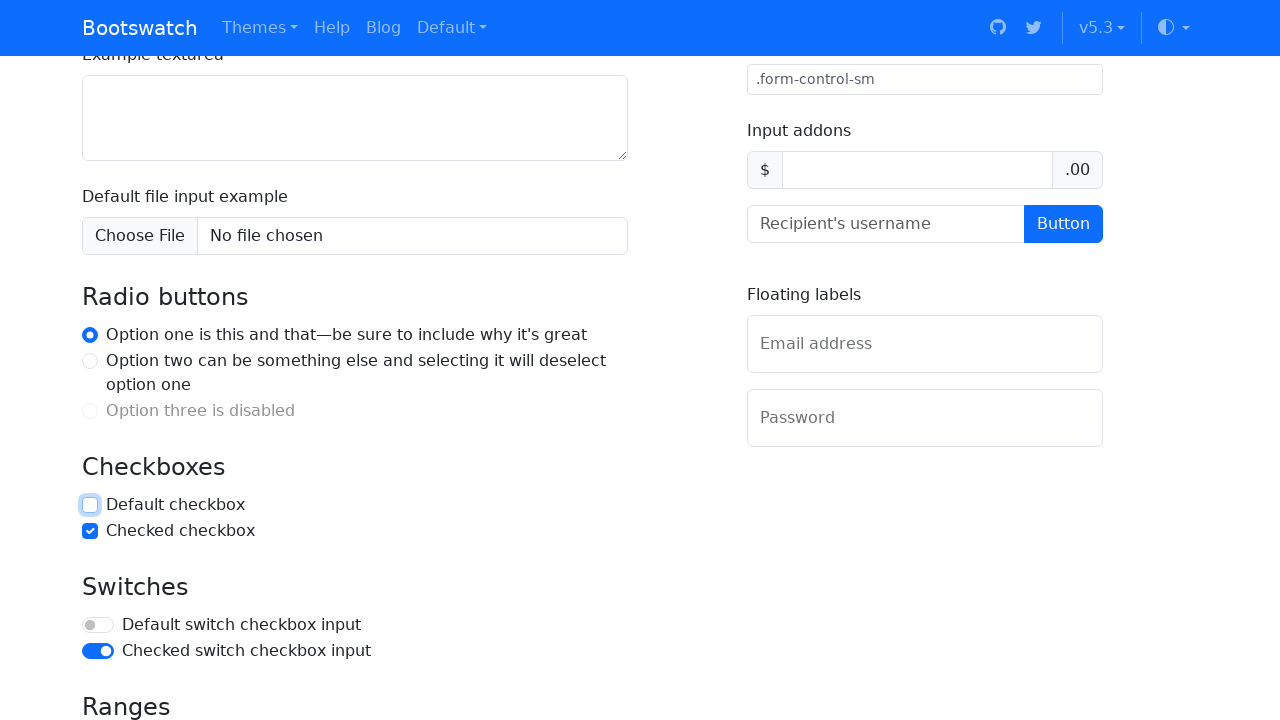

Set checkbox to checked state
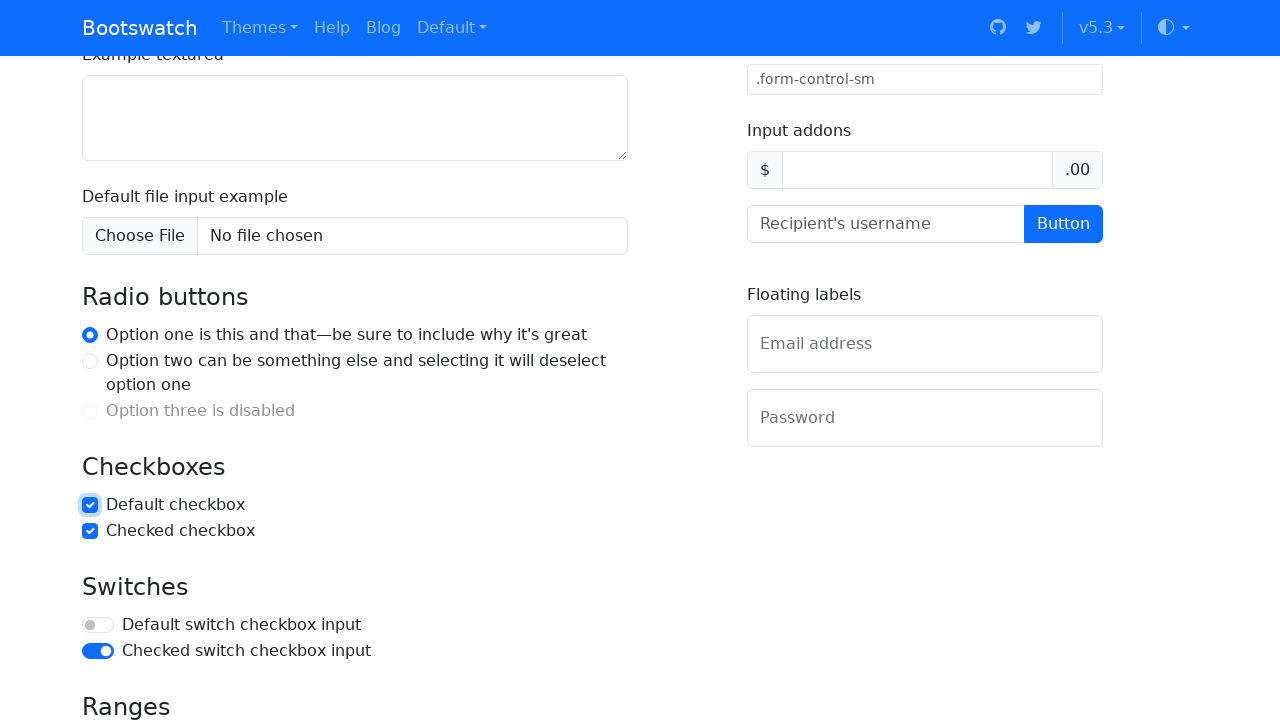

Set checkbox to unchecked state
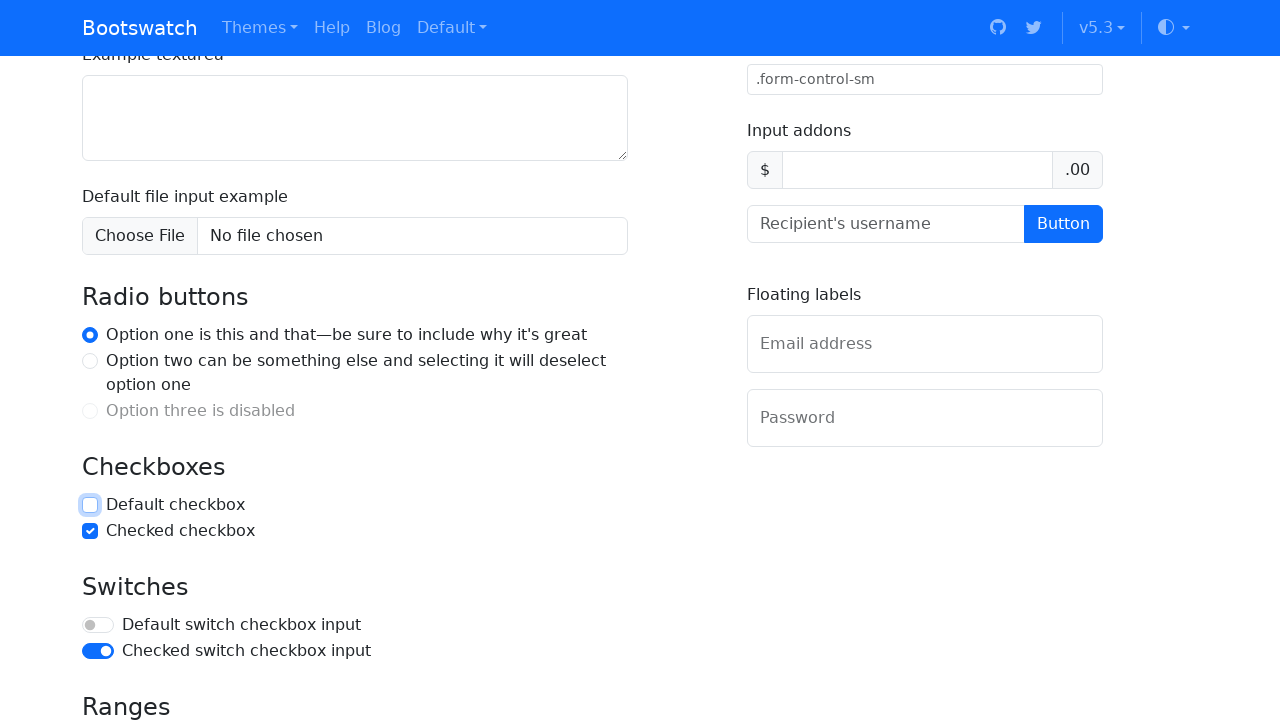

Enabled switch toggle at (98, 625) on #flexSwitchCheckDefault
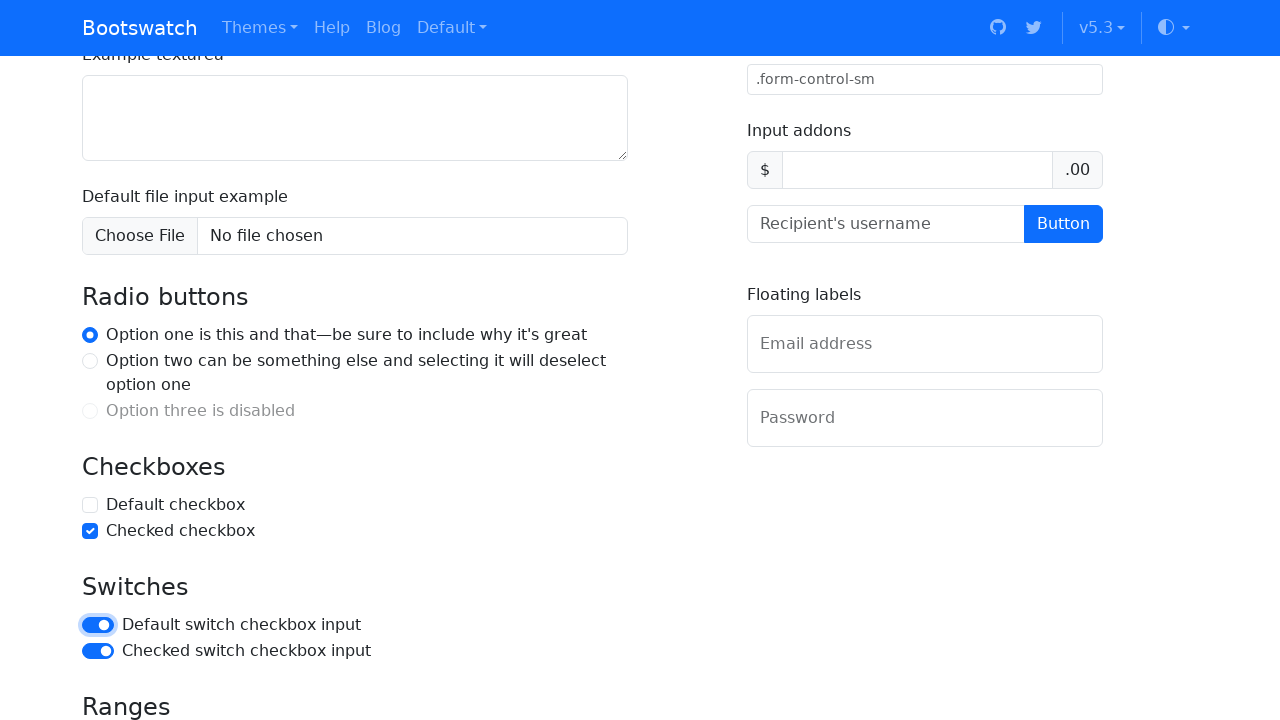

Disabled switch toggle at (98, 625) on #flexSwitchCheckDefault
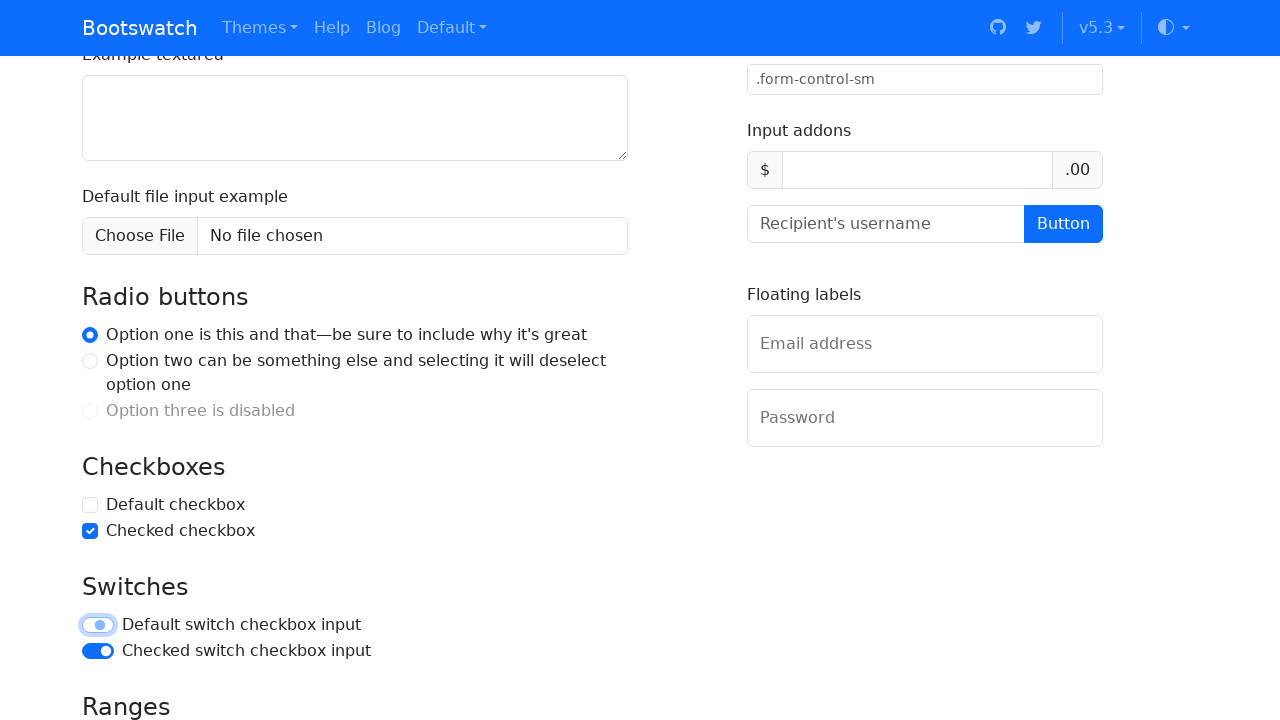

Selected option 4 in select dropdown on internal:label="Example select"i
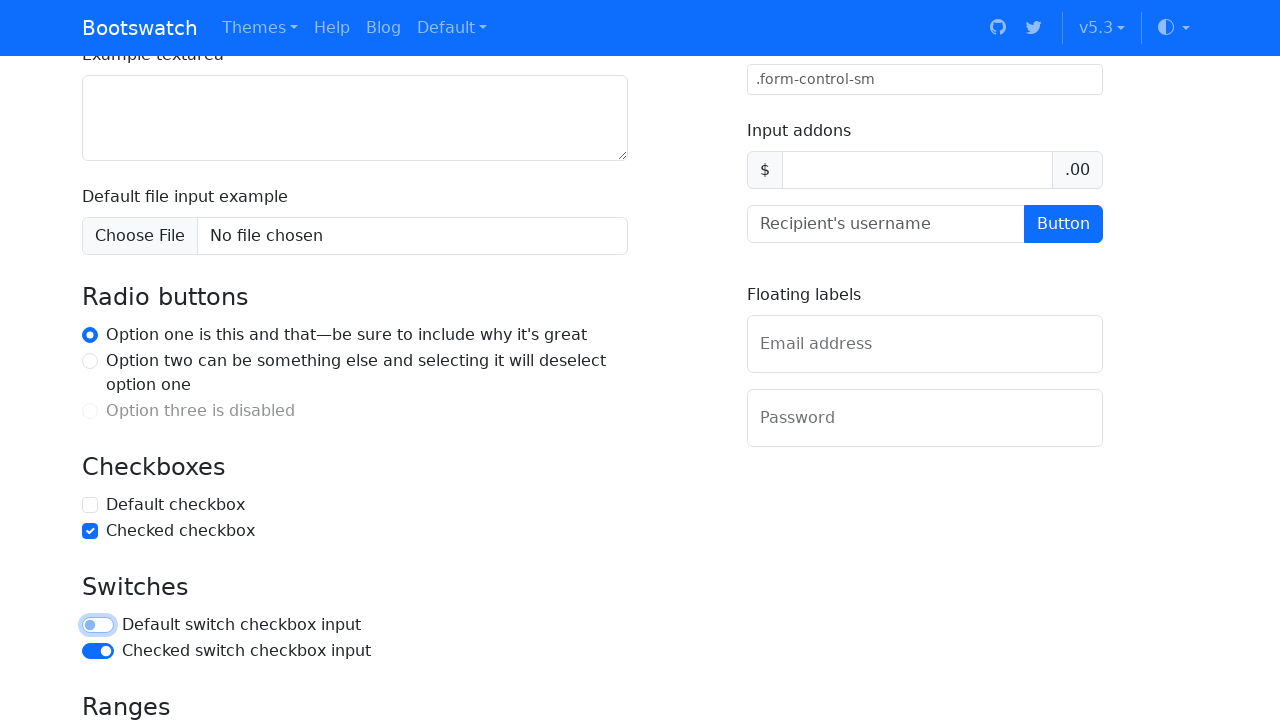

Selected option 2 in select dropdown on internal:label="Example select"i
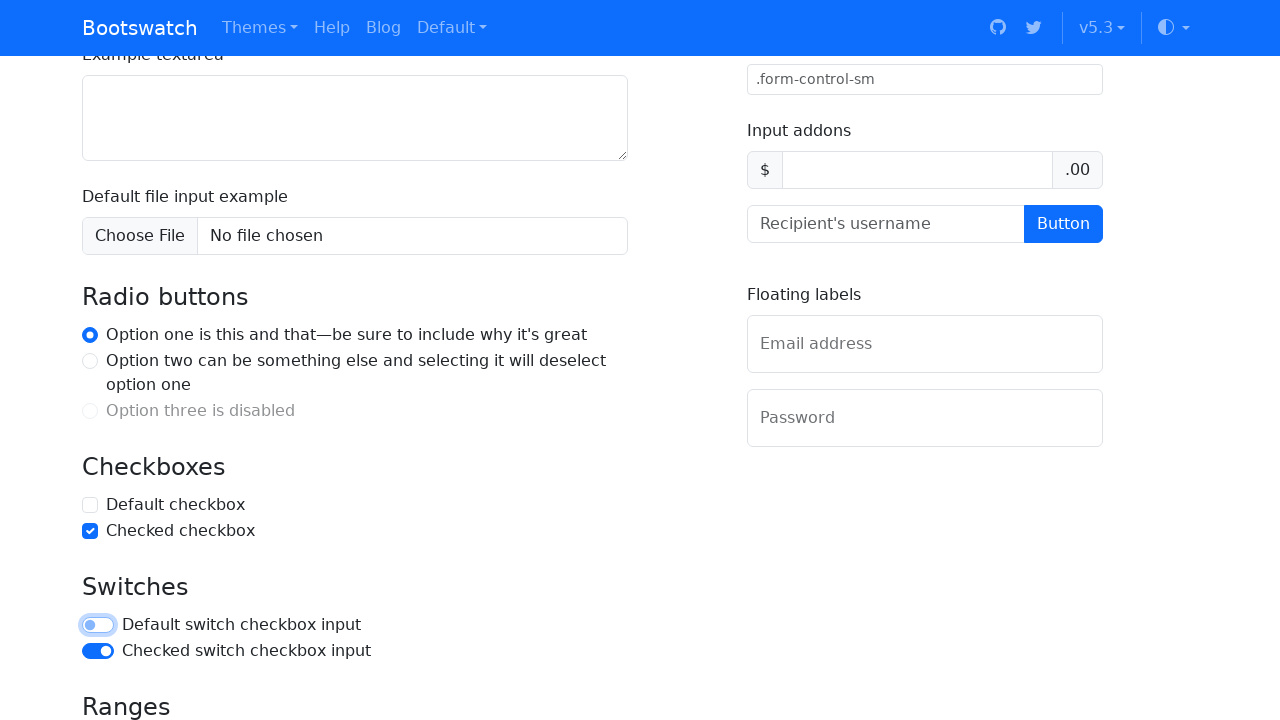

Selected options 2 and 4 in multi-select dropdown on internal:label="Example multiple select"i
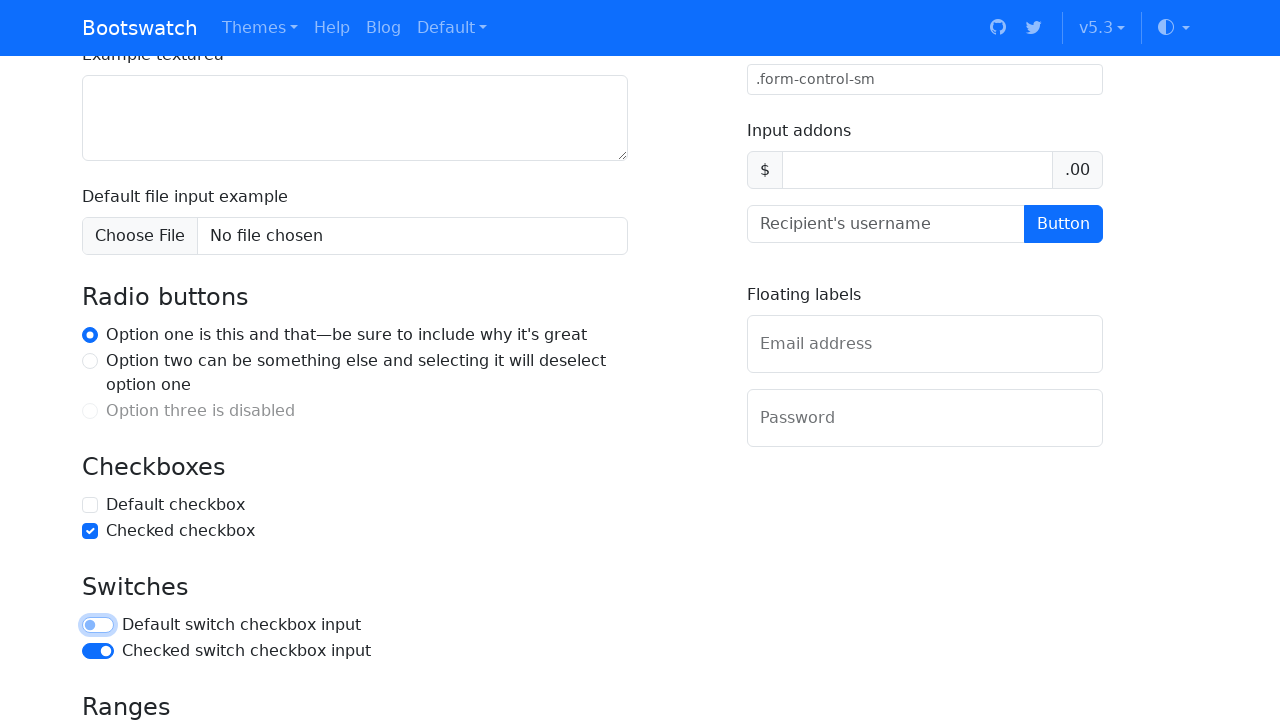

Selected options 1, 3, and 5 in multi-select dropdown on internal:label="Example multiple select"i
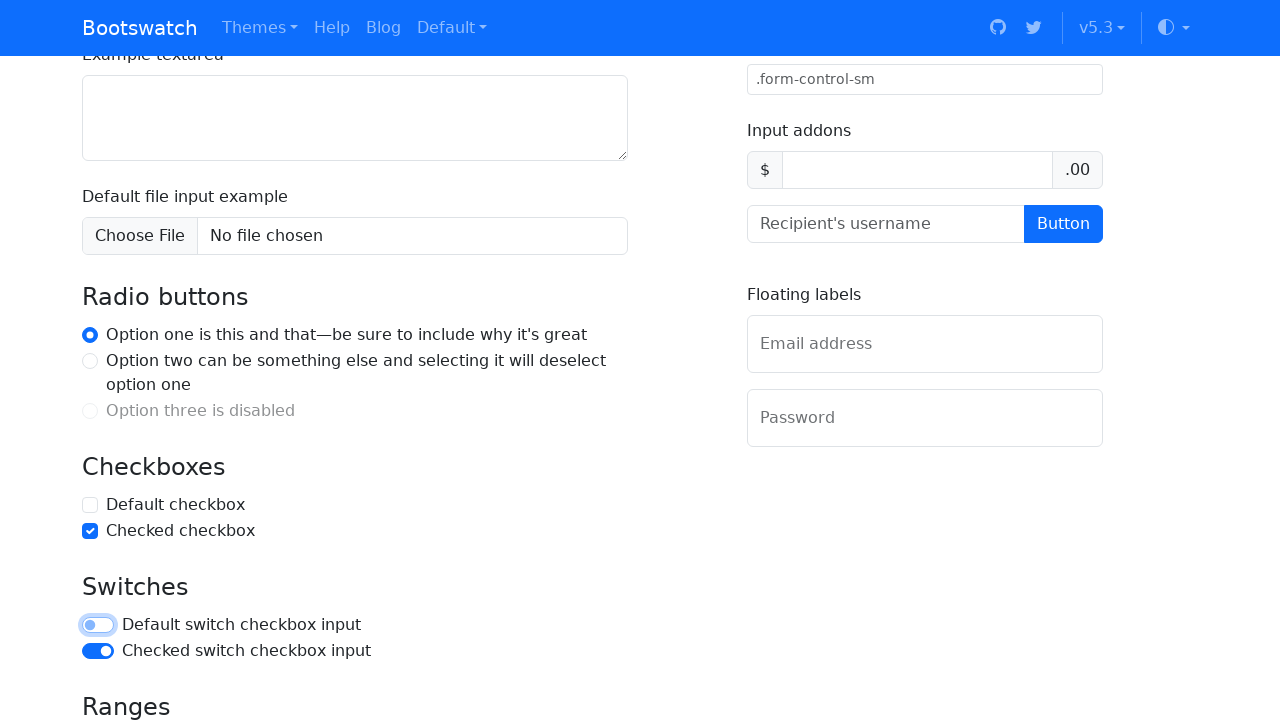

Clicked dropdown button to open menu at (187, 360) on button#btnGroupDrop1
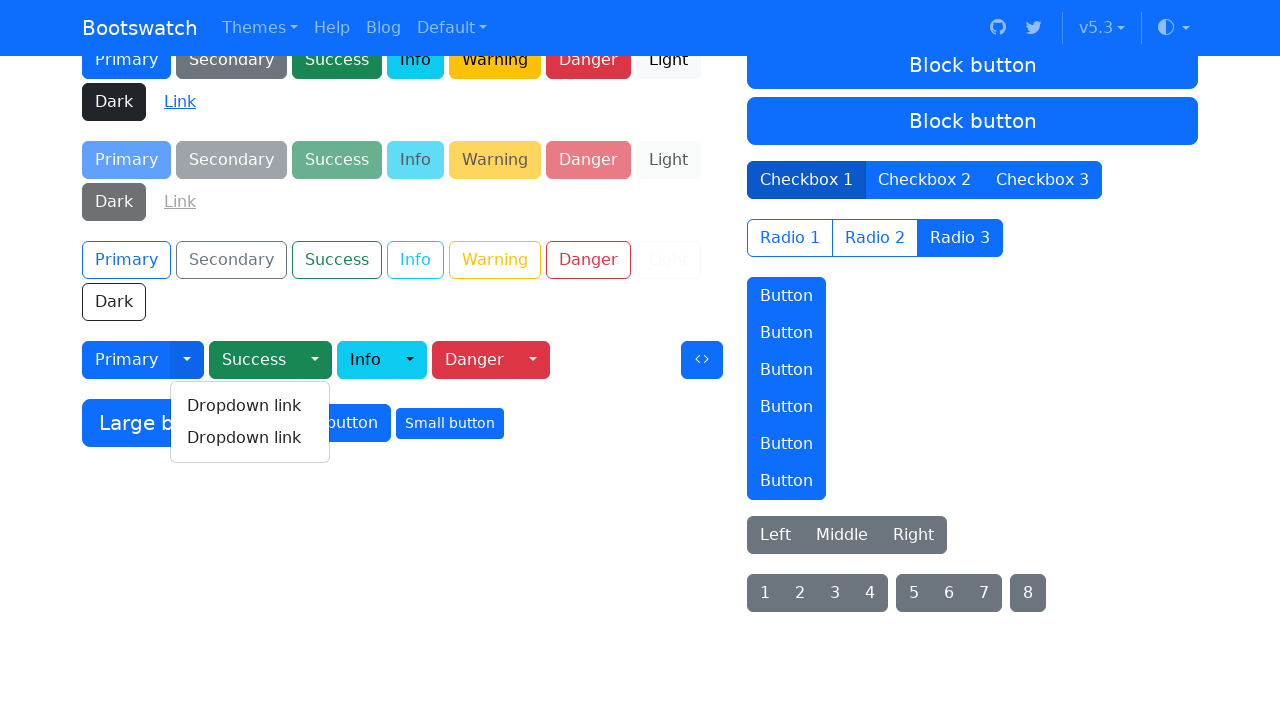

Clicked 'Dropdown link' from dropdown menu at (250, 438) on div.dropdown-menu:visible a:text("Dropdown link") >> nth=-1
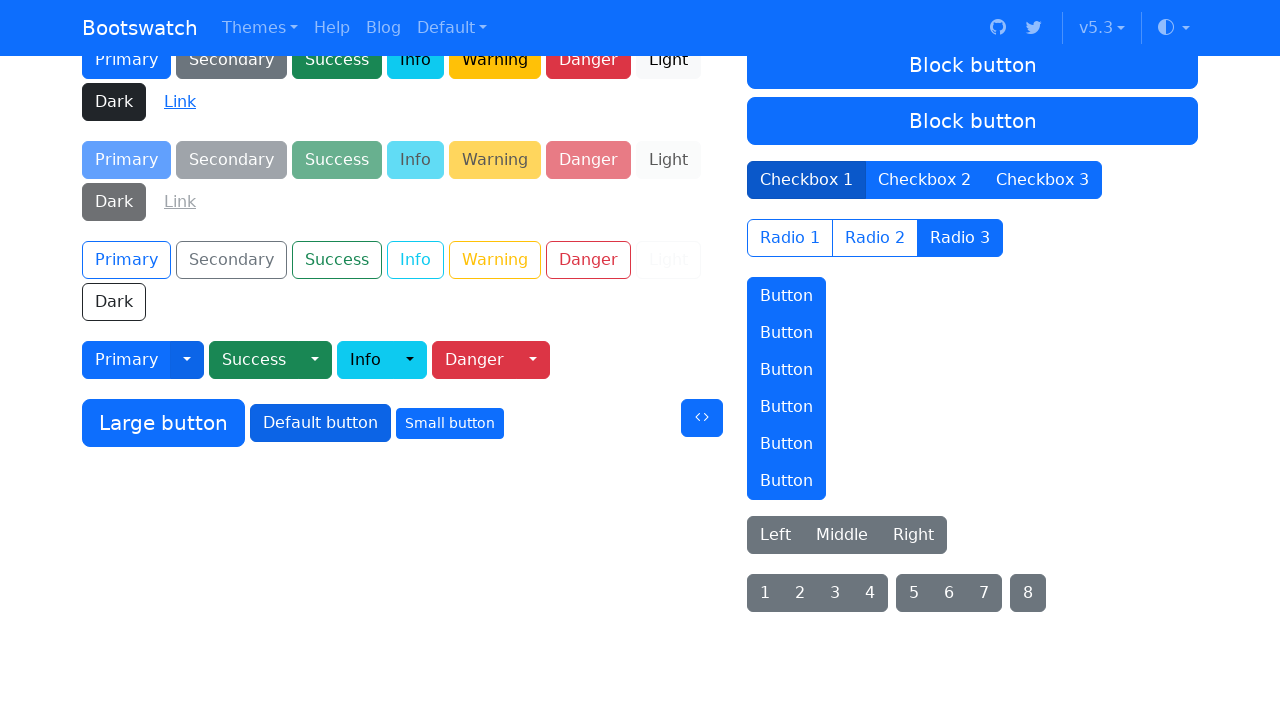

Filled textarea with 'word' on internal:label="Example textarea"i
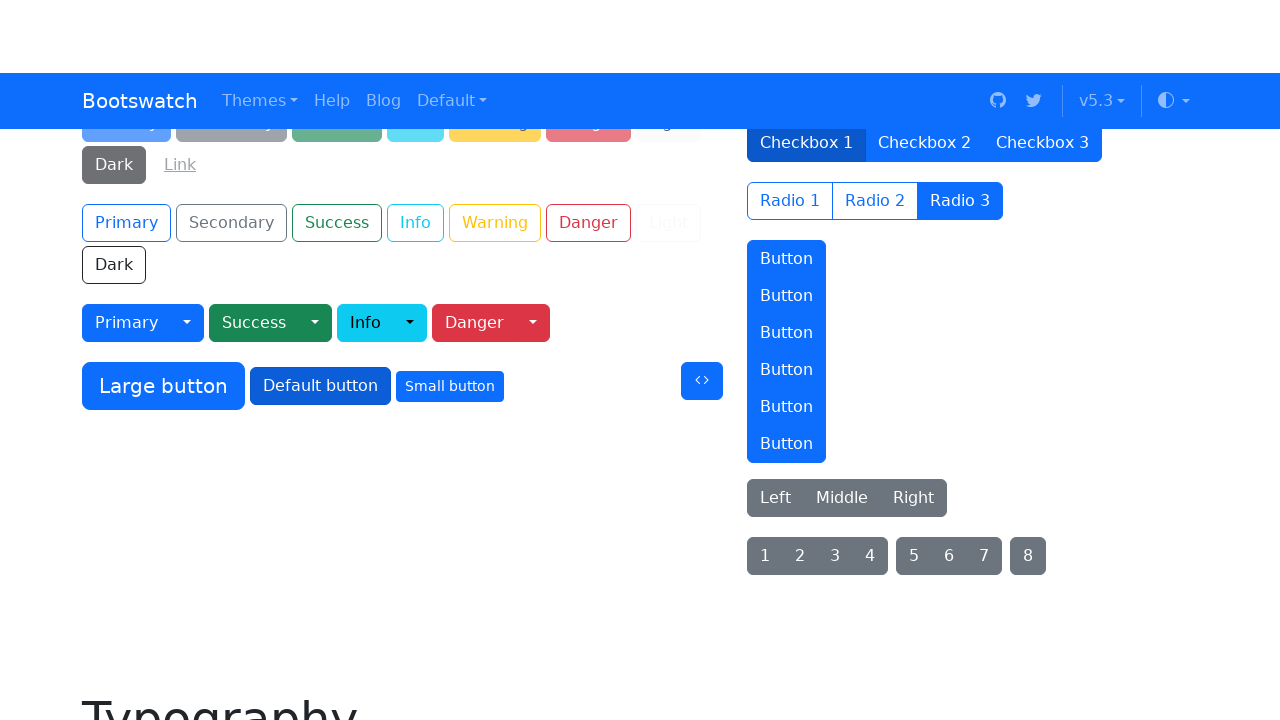

Cleared textarea on internal:label="Example textarea"i
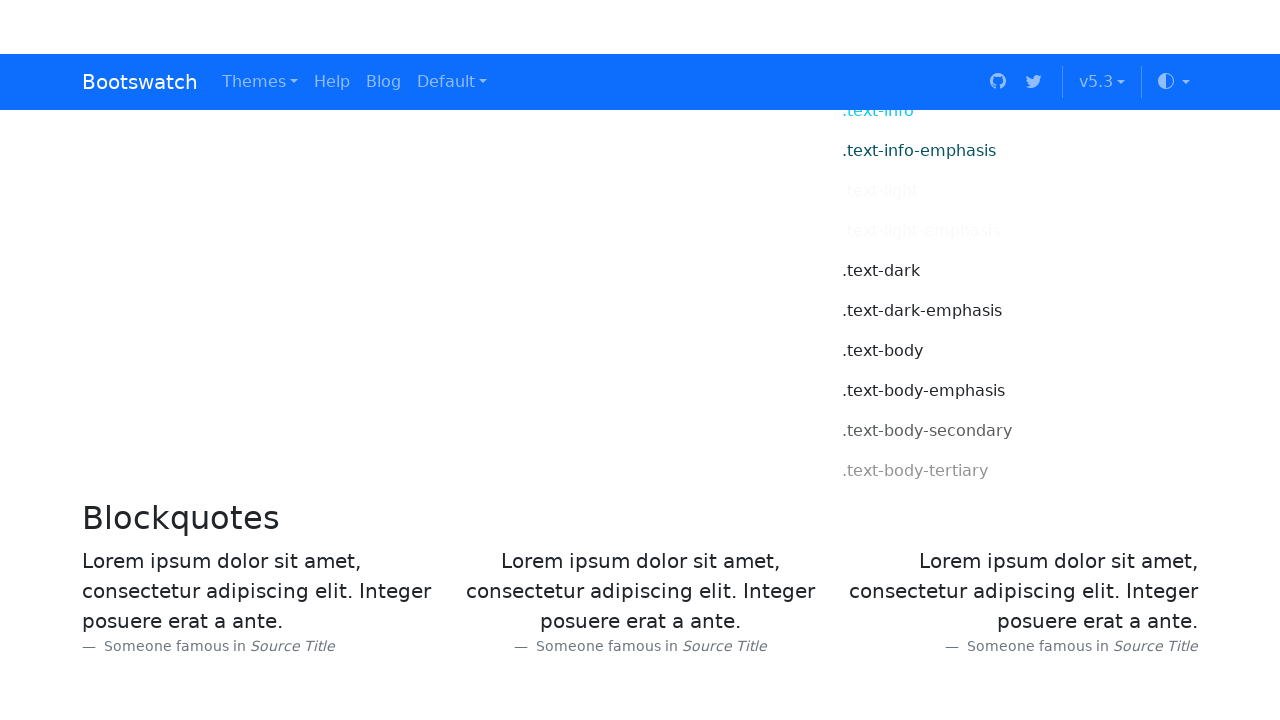

Pressed 'W' key on internal:label="Example textarea"i
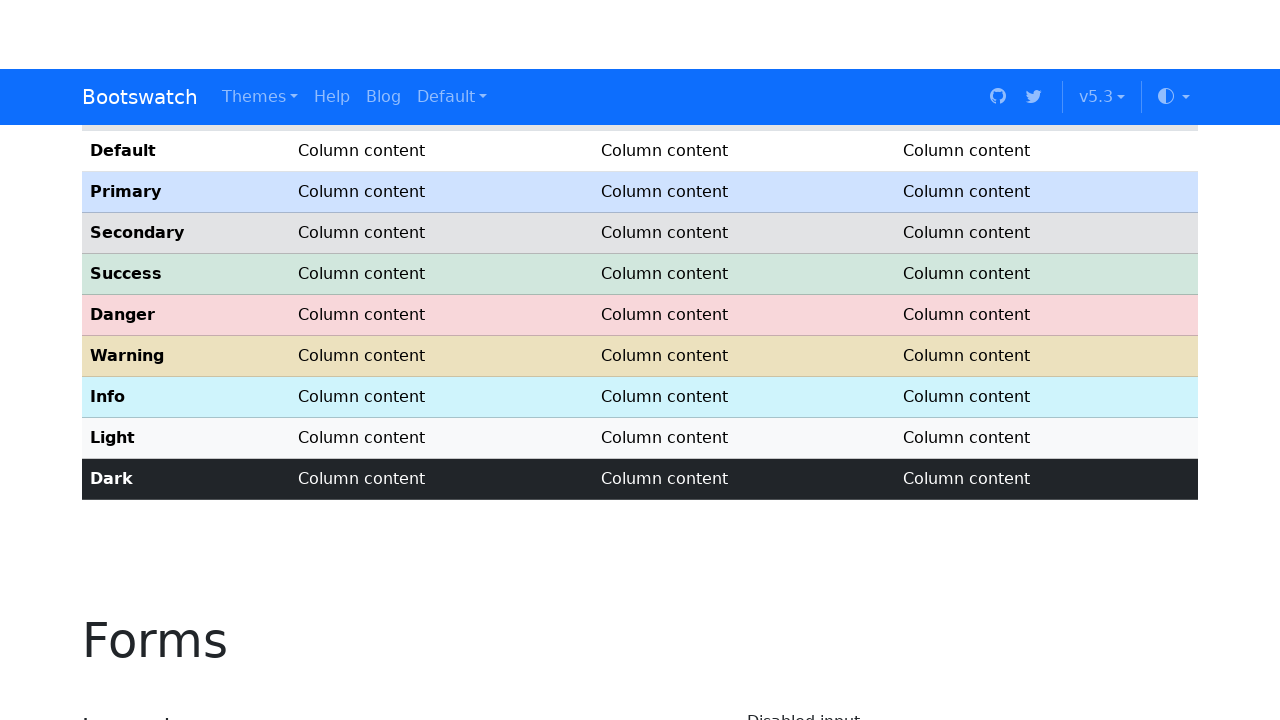

Pressed 'O' key on internal:label="Example textarea"i
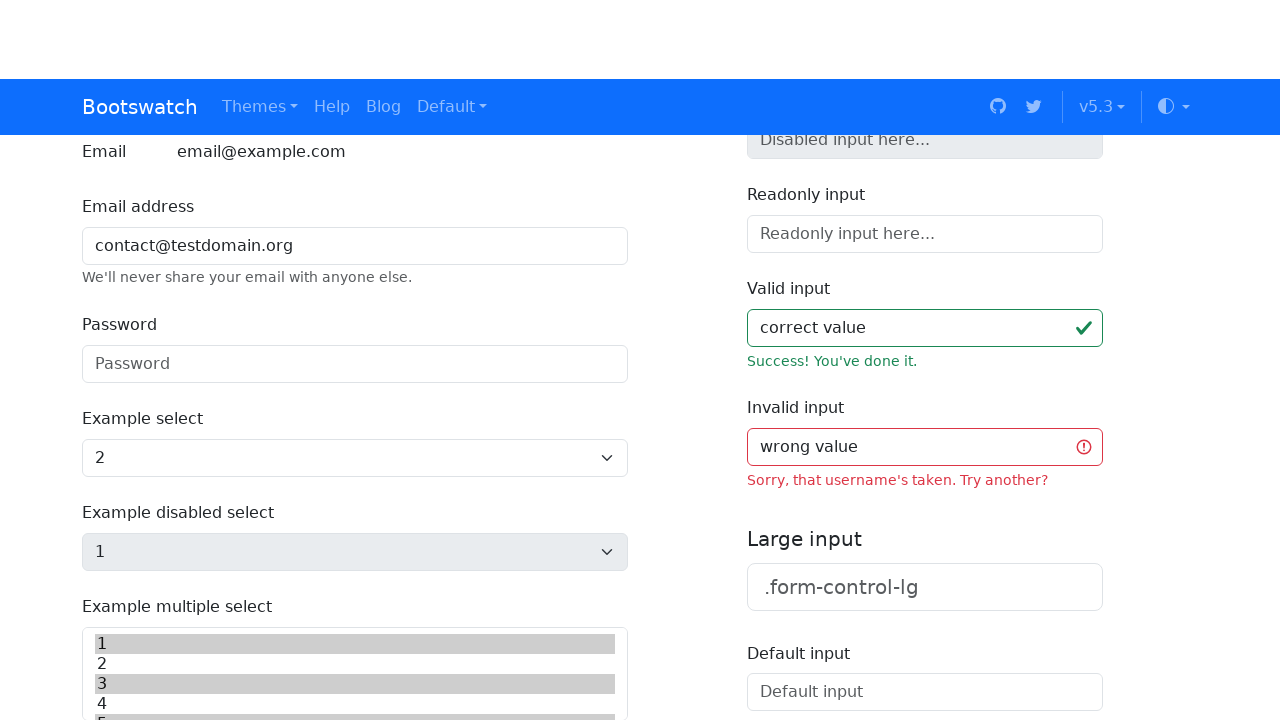

Pressed 'R' key on internal:label="Example textarea"i
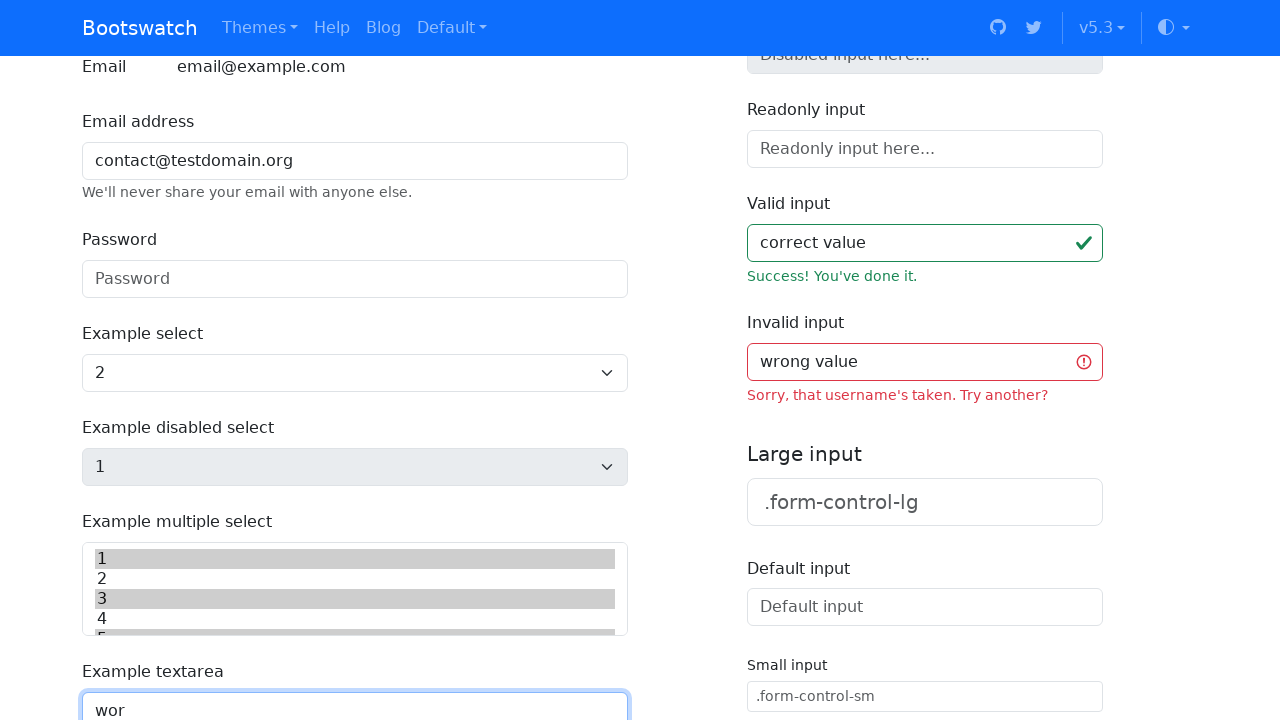

Pressed Shift+D key combination on internal:label="Example textarea"i
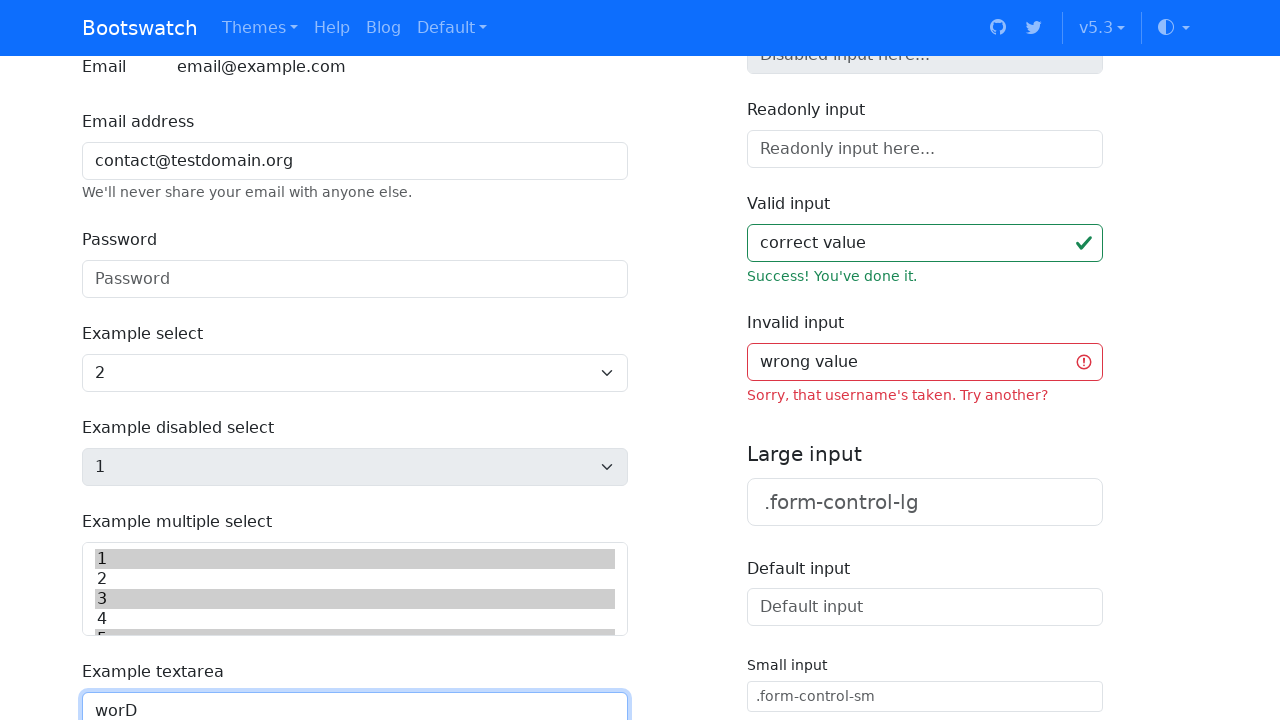

Pressed Control+ArrowLeft key combination on internal:label="Example textarea"i
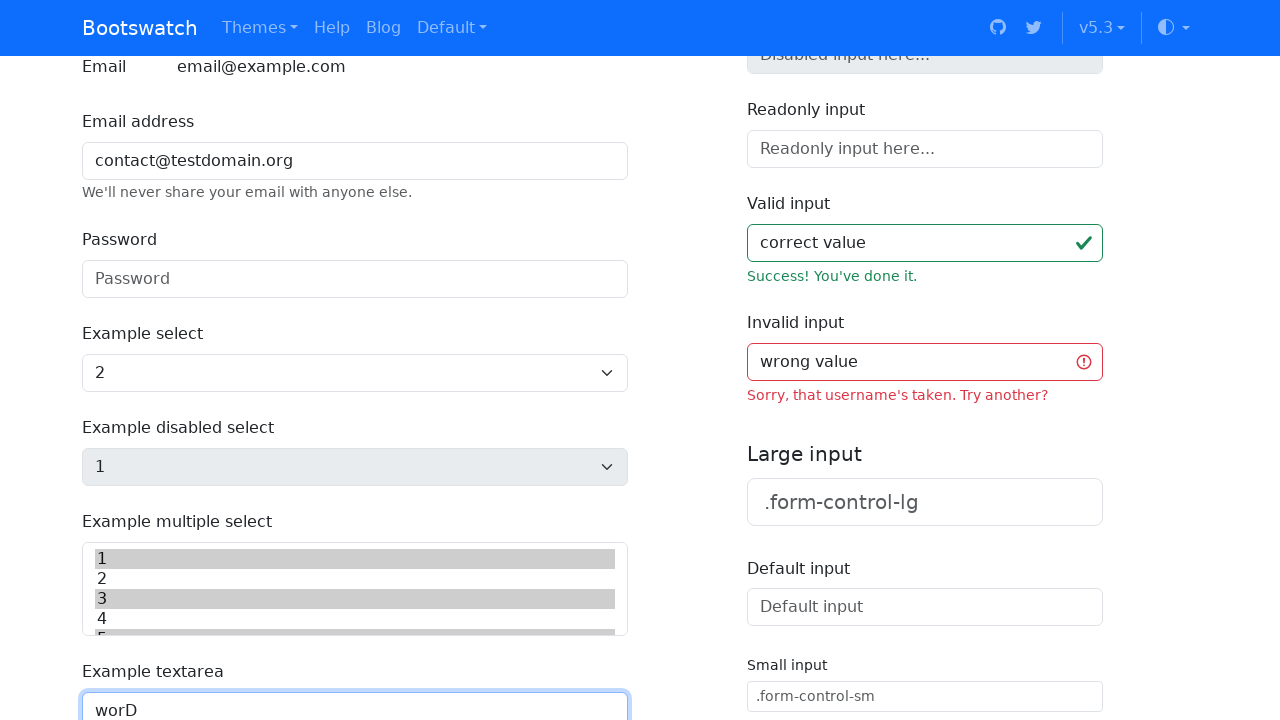

Pressed ArrowRight key on internal:label="Example textarea"i
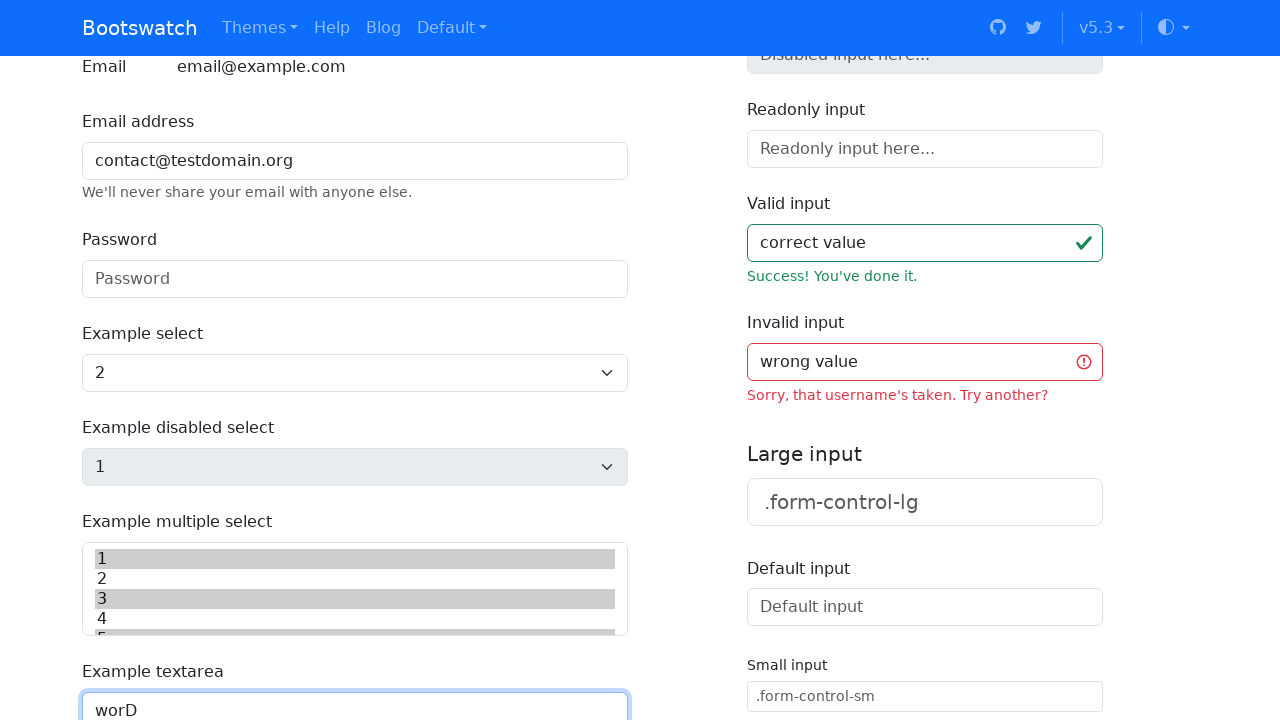

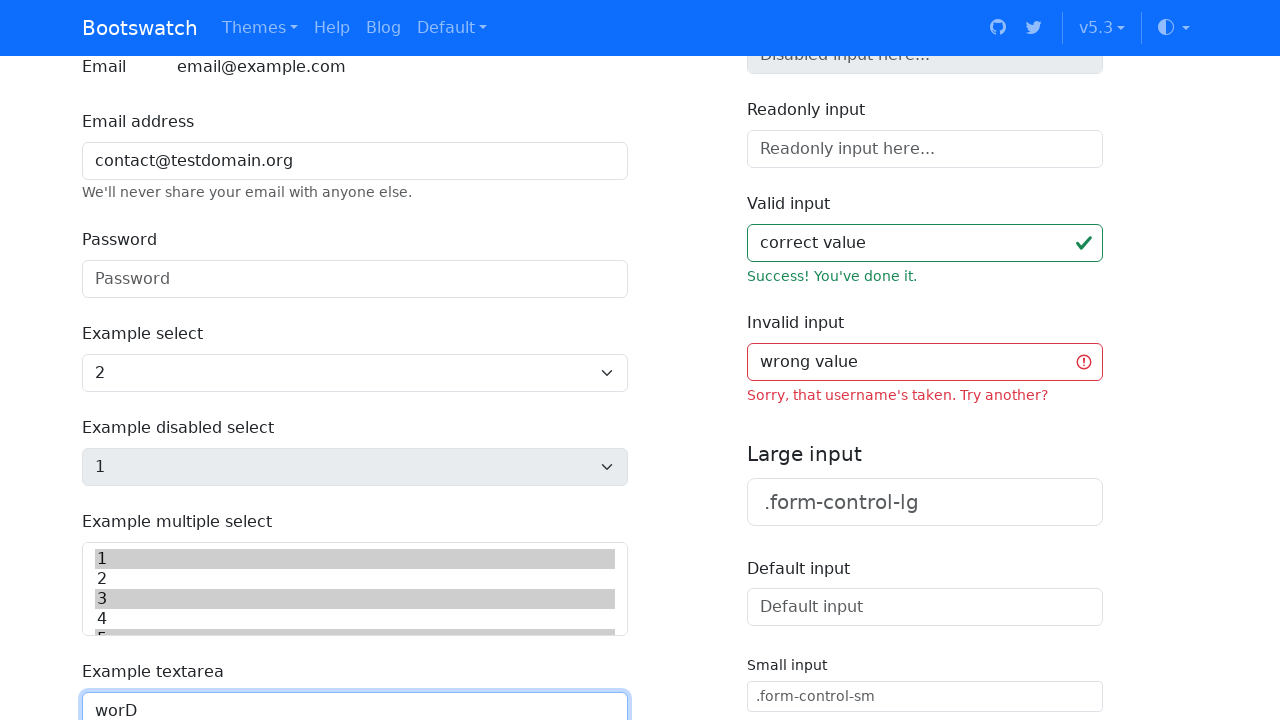